Tests form interactions using various XPATH selectors including attribute matching, parent navigation, sibling navigation, and parameterized functions

Starting URL: https://formy-project.herokuapp.com/form

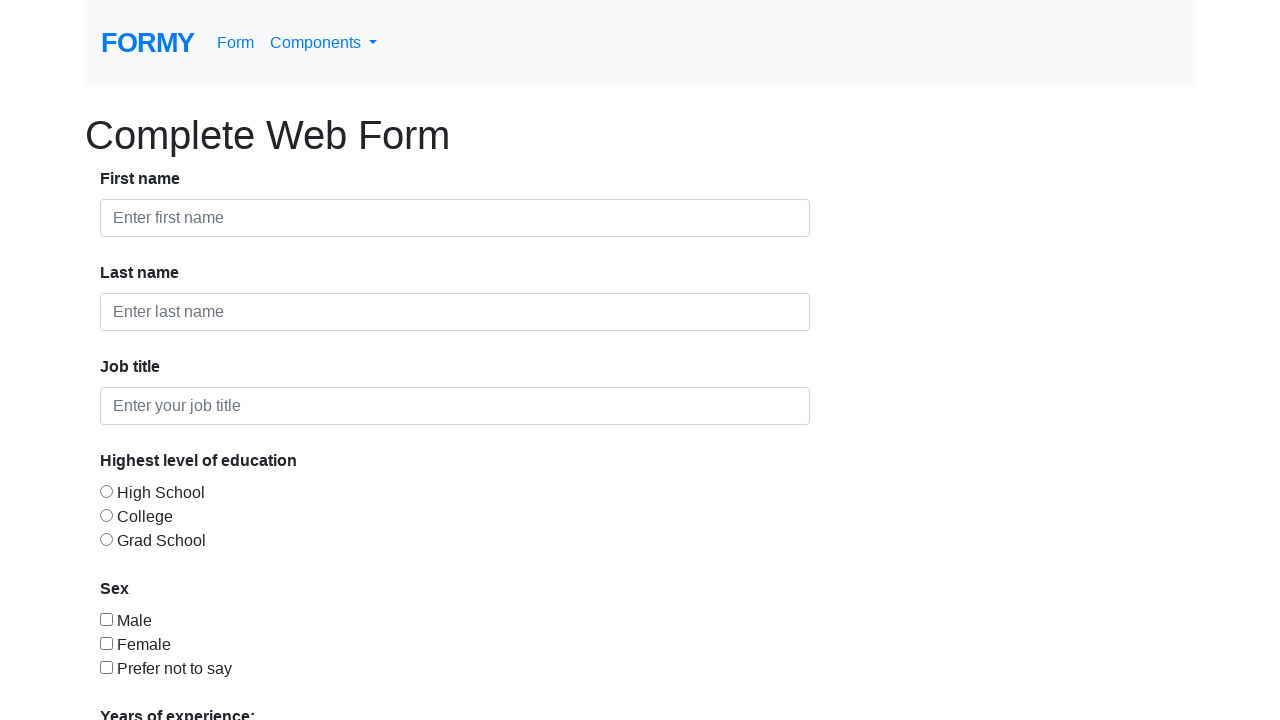

Filled first name field with 'Georgian' using XPATH attribute selector on xpath=//input[@id="first-name"]
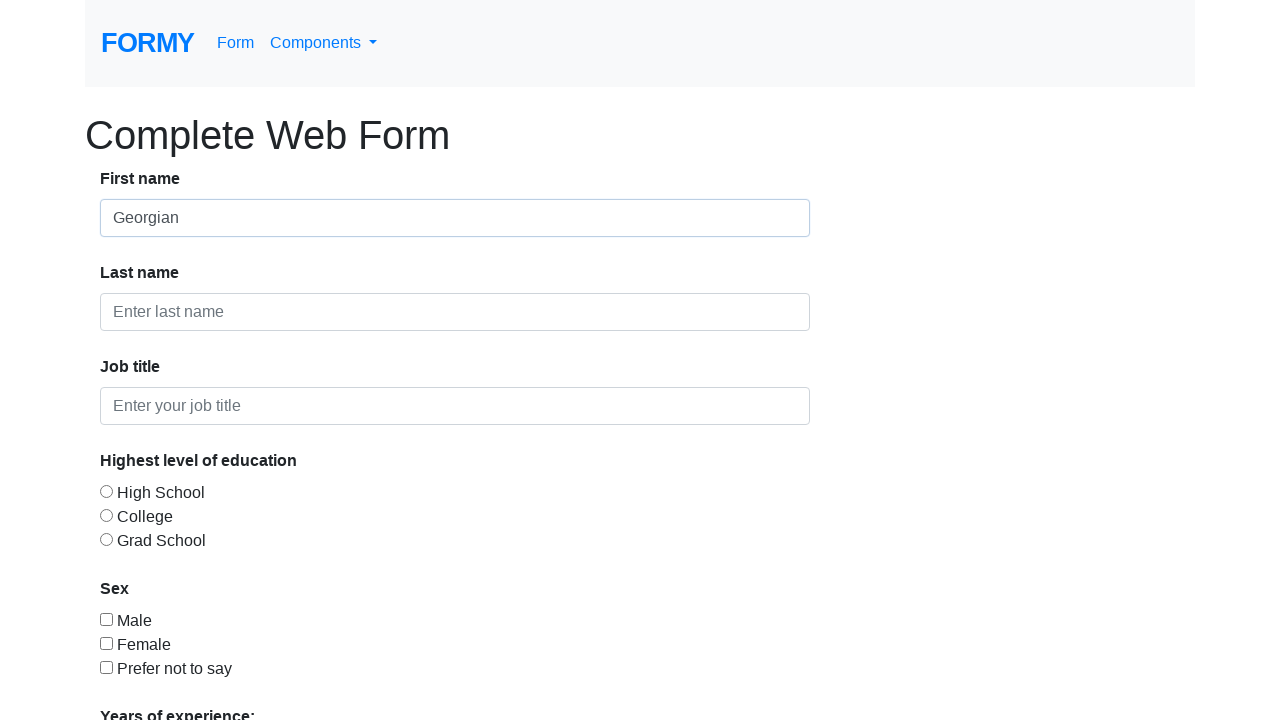

Filled last name field with 'Popa' using XPATH attribute selector on xpath=//input[@id="last-name"]
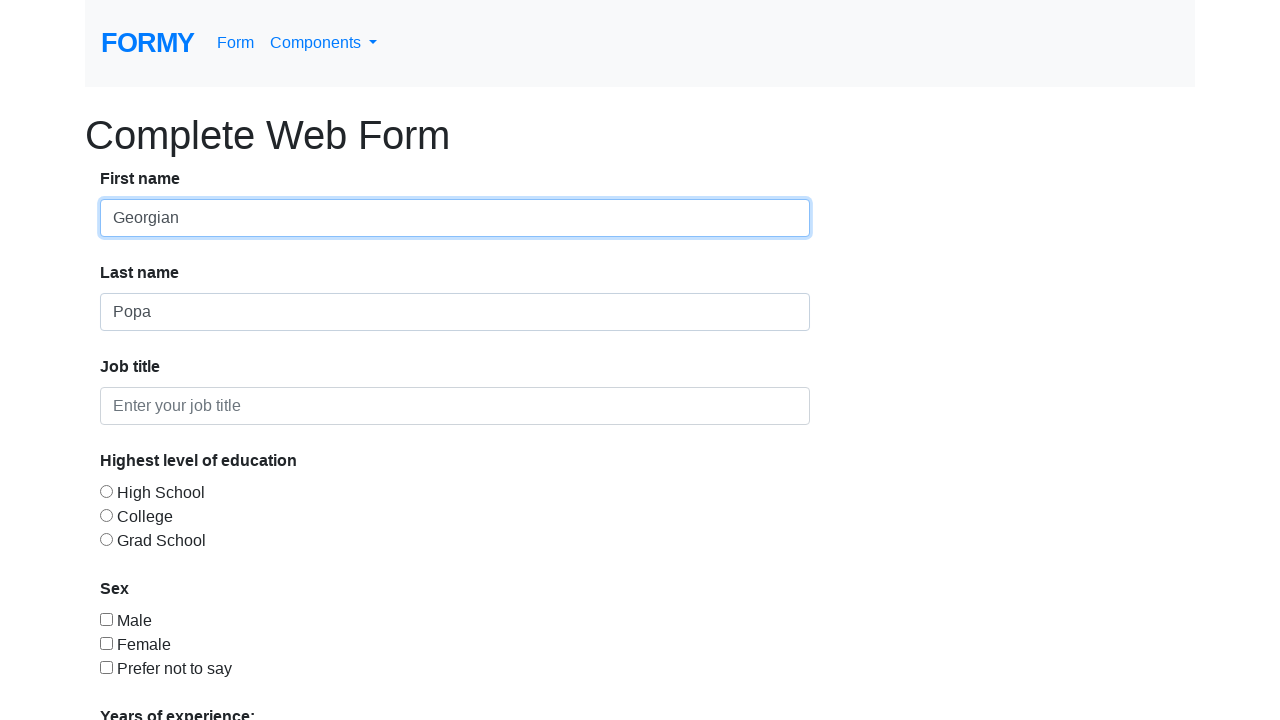

Filled job title field with 'QA' using XPATH attribute selector on xpath=//input[@id="job-title"]
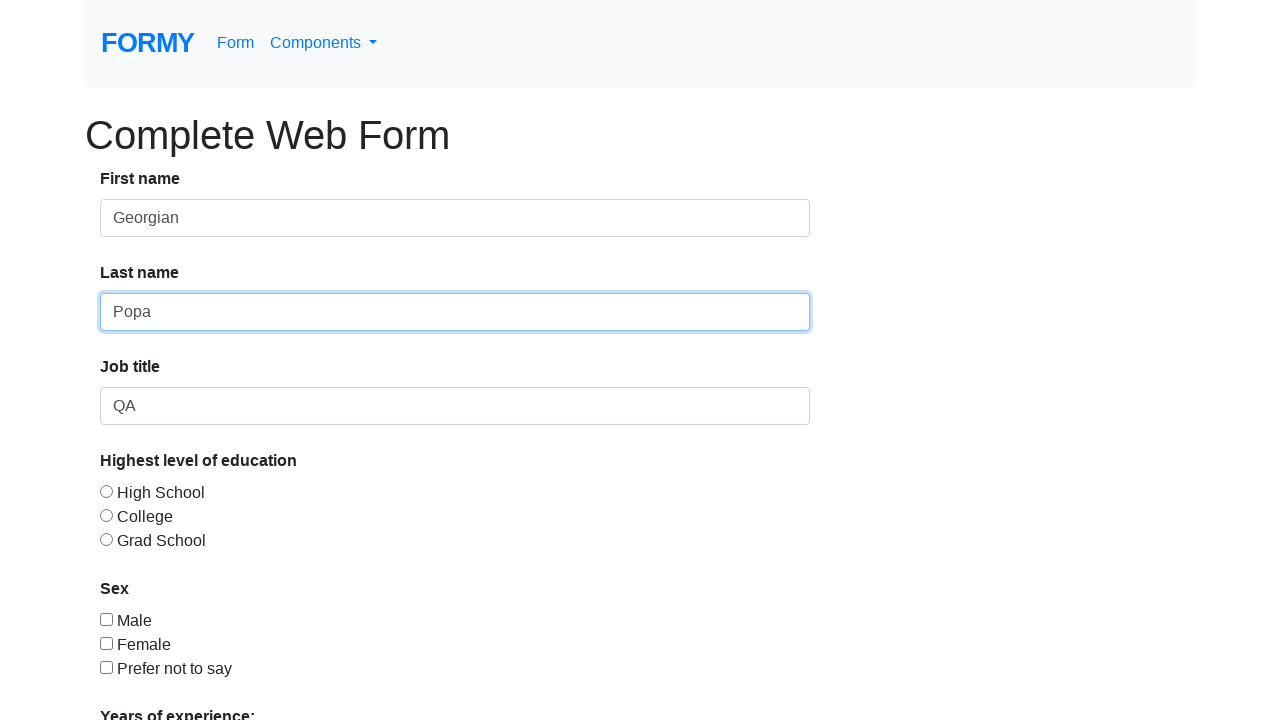

Filled first name field with 'Geo' using XPATH wildcard selector on xpath=//*[@id="first-name"]
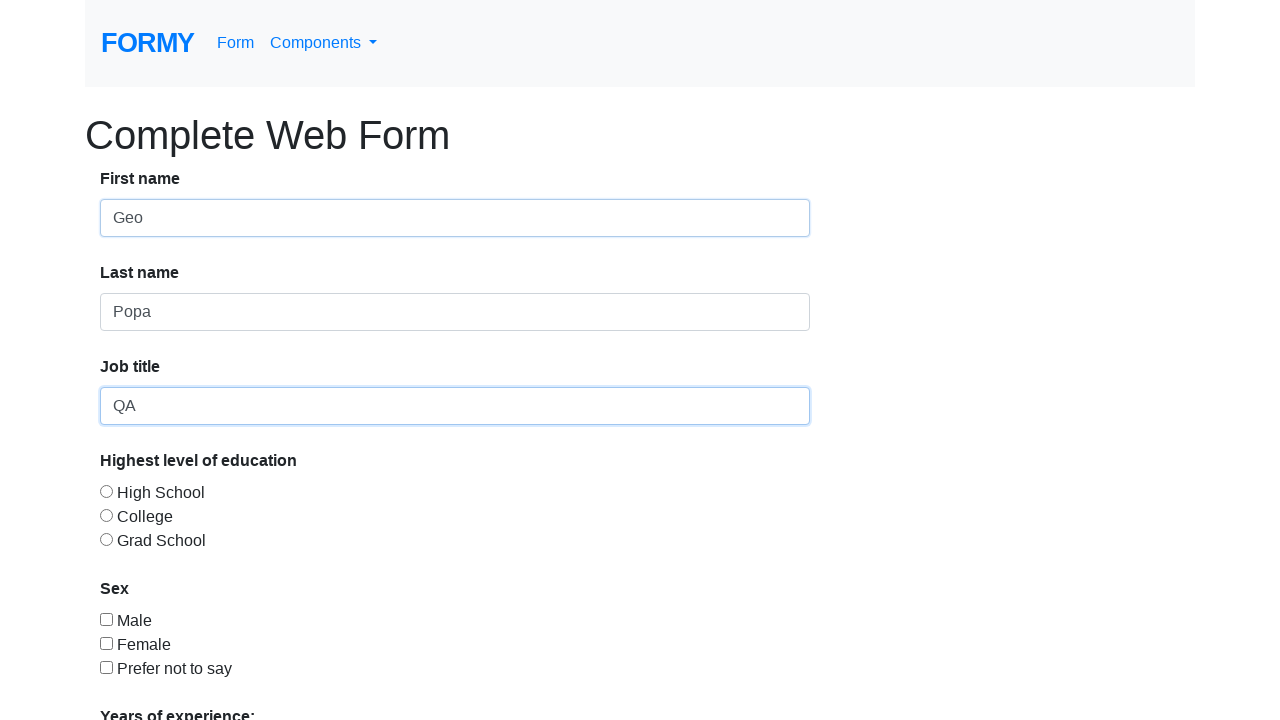

Filled first form-control input with 'Geo' using XPATH nth selector on (//input[@class="form-control"])[1]
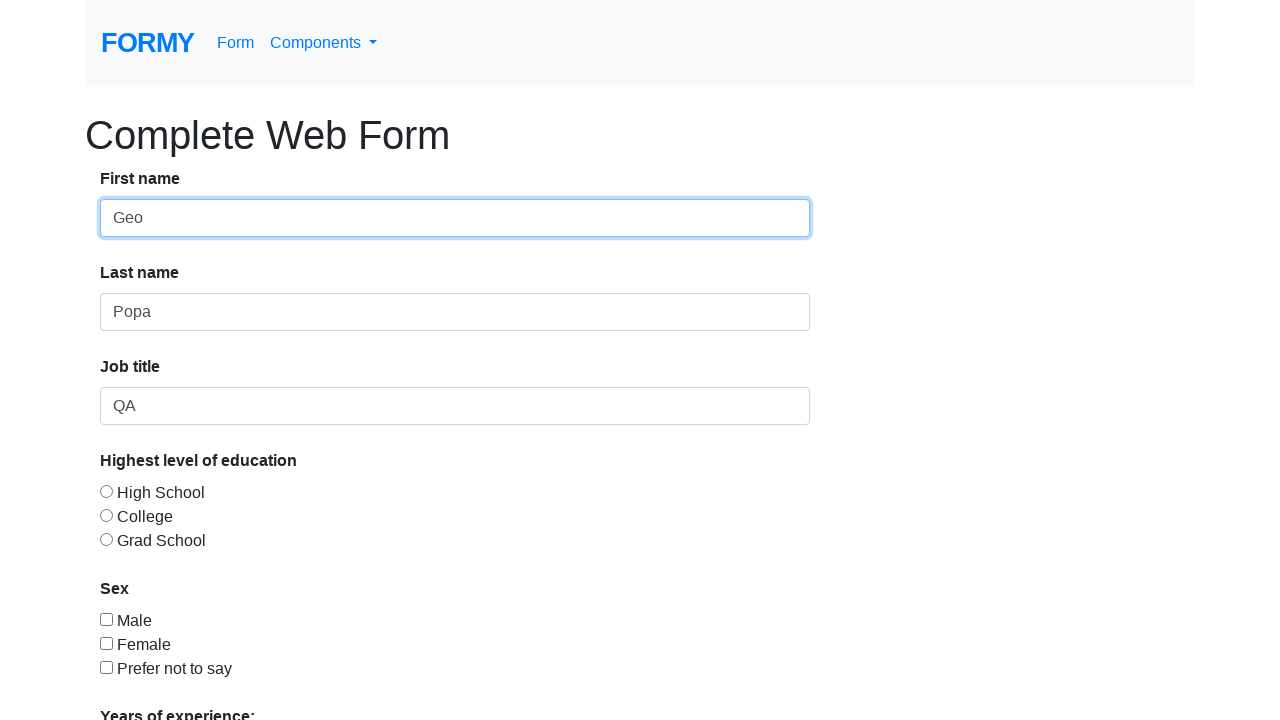

Filled first element from OR pipe selector with 'Geo' on xpath=//input[@id="first-name"] | //input[@id="last-name"] >> nth=0
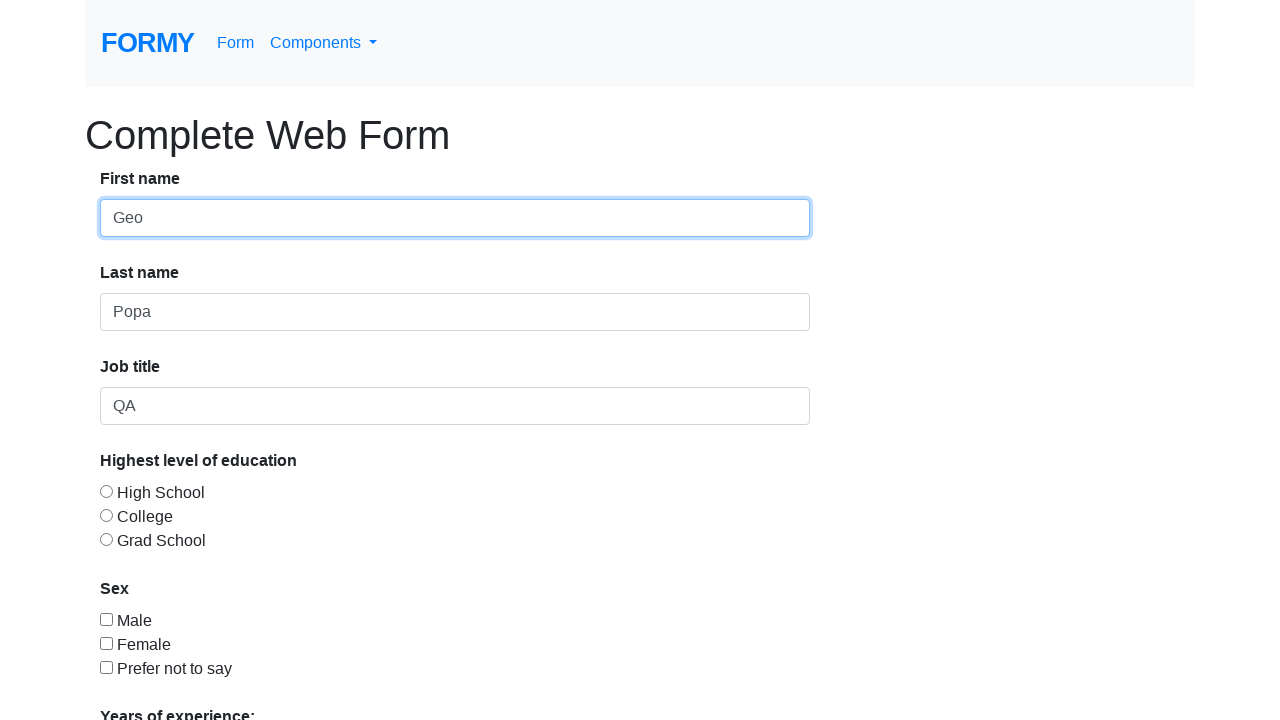

Clicked Submit link using XPATH text selector at (148, 680) on xpath=//a[text()="Submit"]
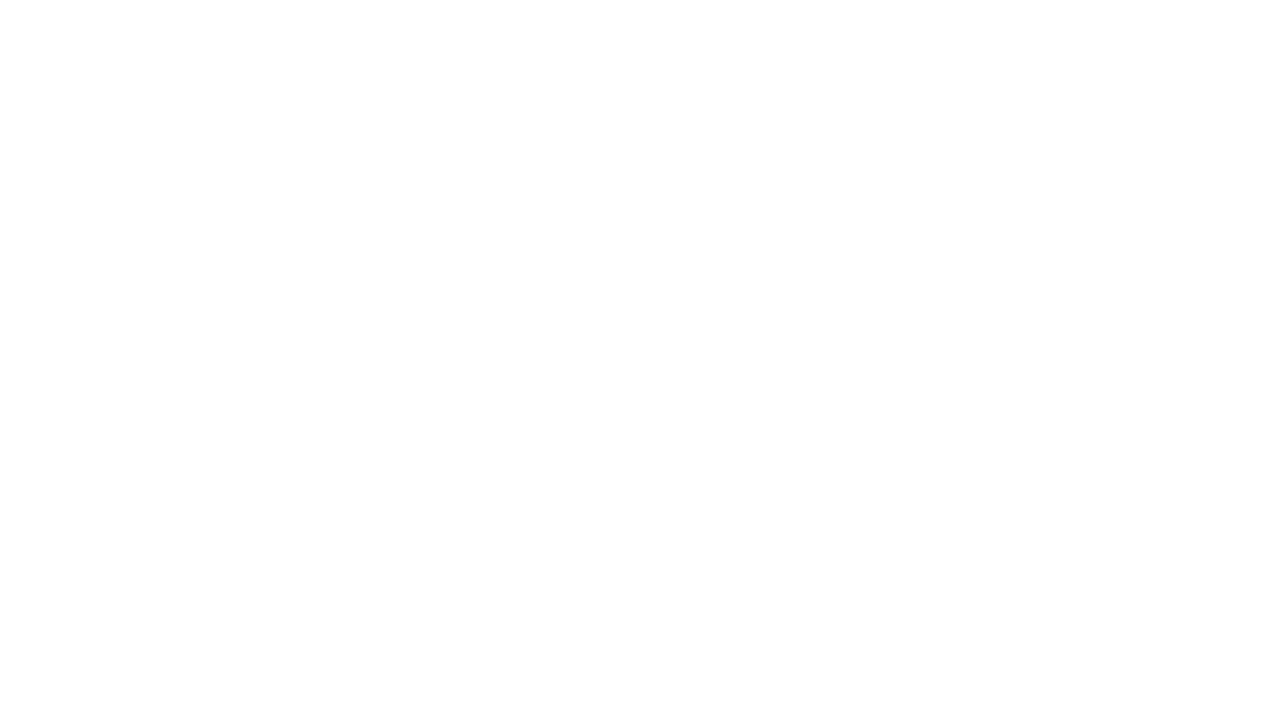

Navigated back to form
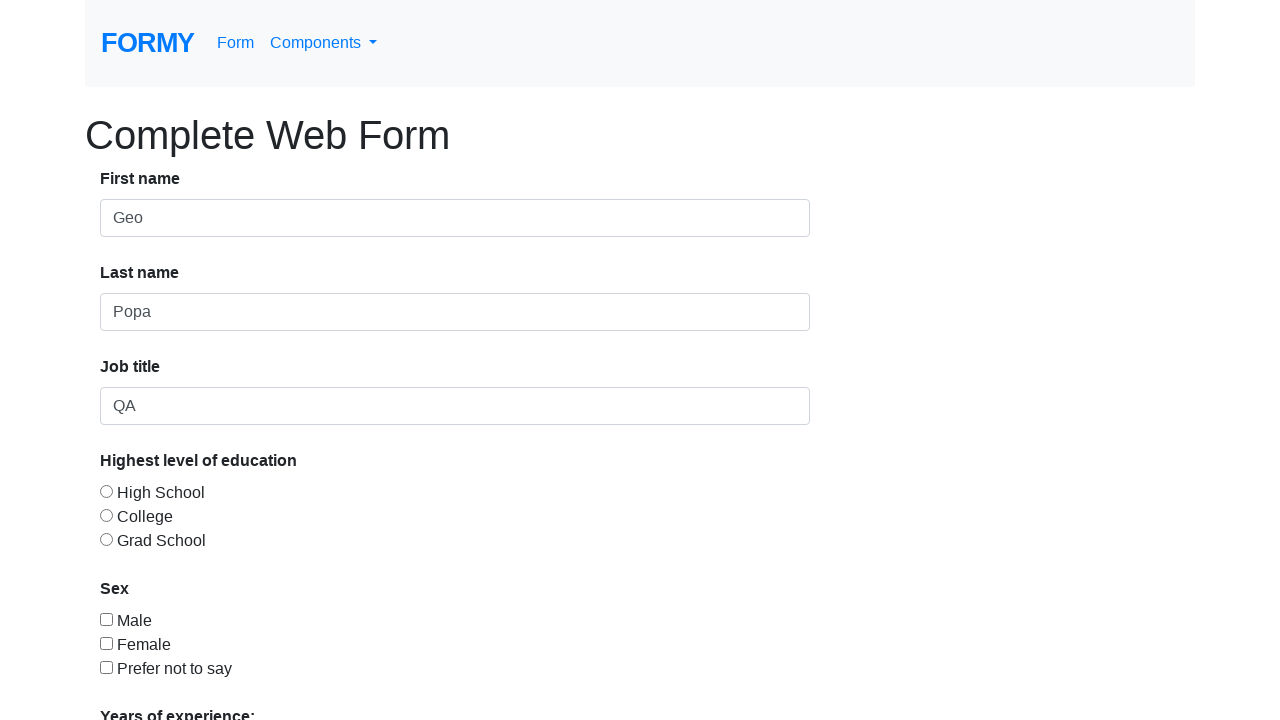

Waited for first name field to be available after navigation
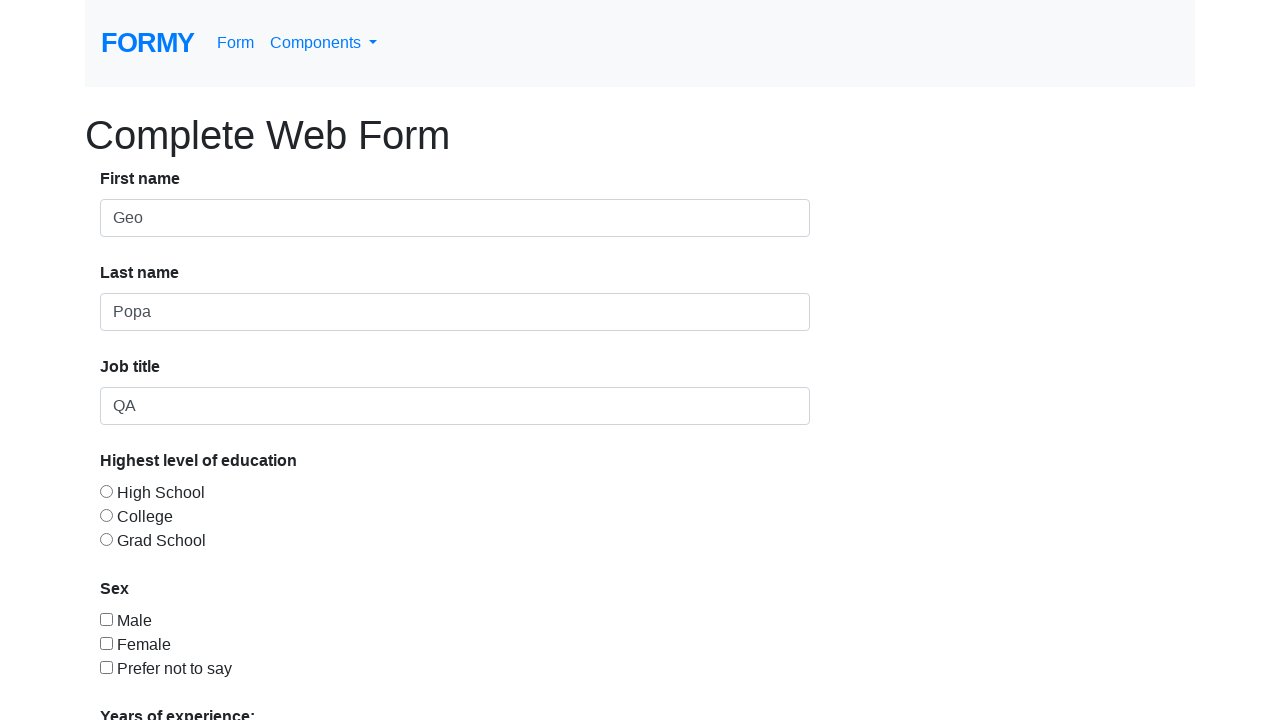

Clicked first checkbox using XPATH parent navigation at (106, 491) on xpath=//div[@class='form-group']/parent::form/div/div[4]/div[2]/input
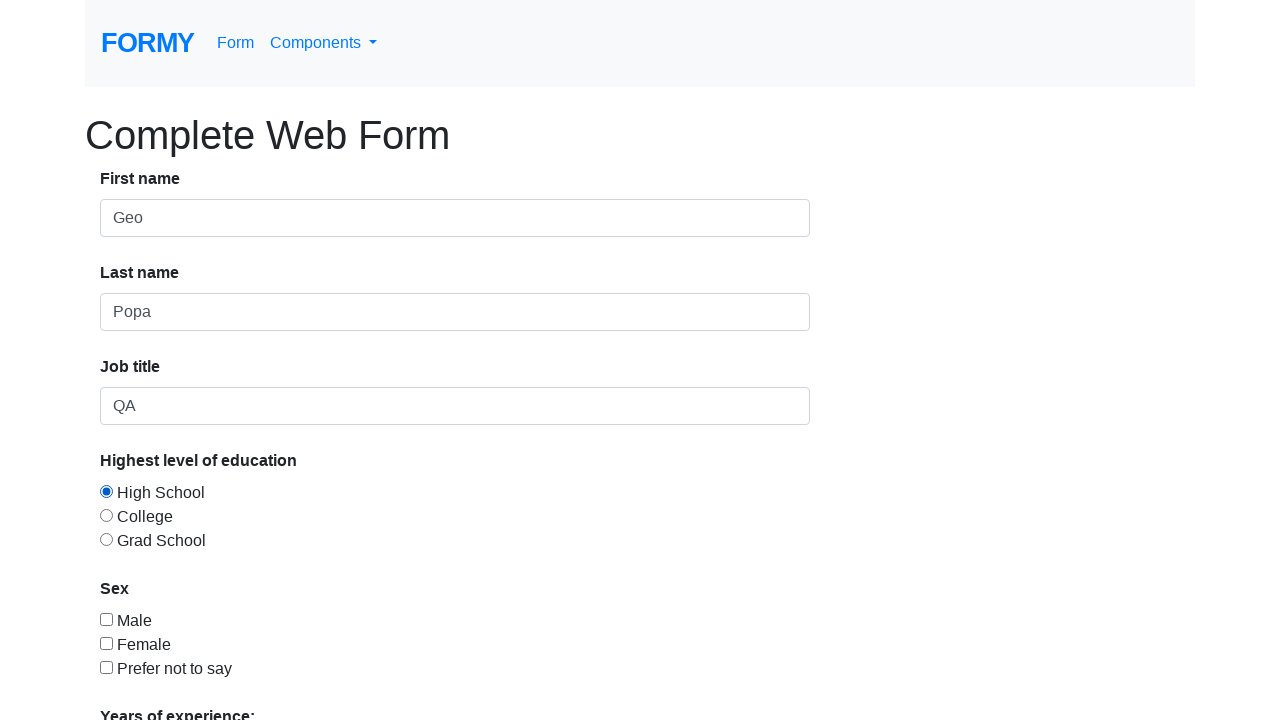

Clicked second checkbox using XPATH parent navigation at (106, 515) on xpath=//div[@class='form-group']/parent::form/div/div[4]/div[3]/input
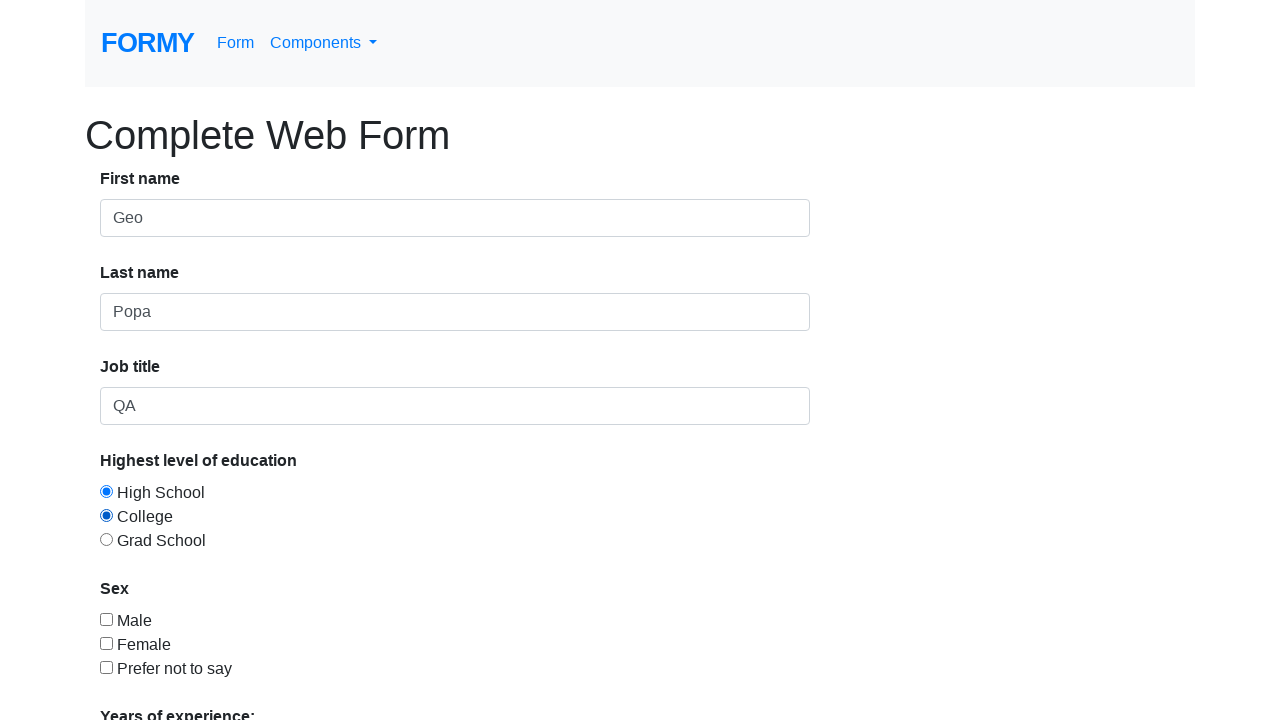

Clicked third checkbox using XPATH parent navigation at (106, 539) on xpath=//div[@class='form-group']/parent::form/div/div[4]/div[4]/input
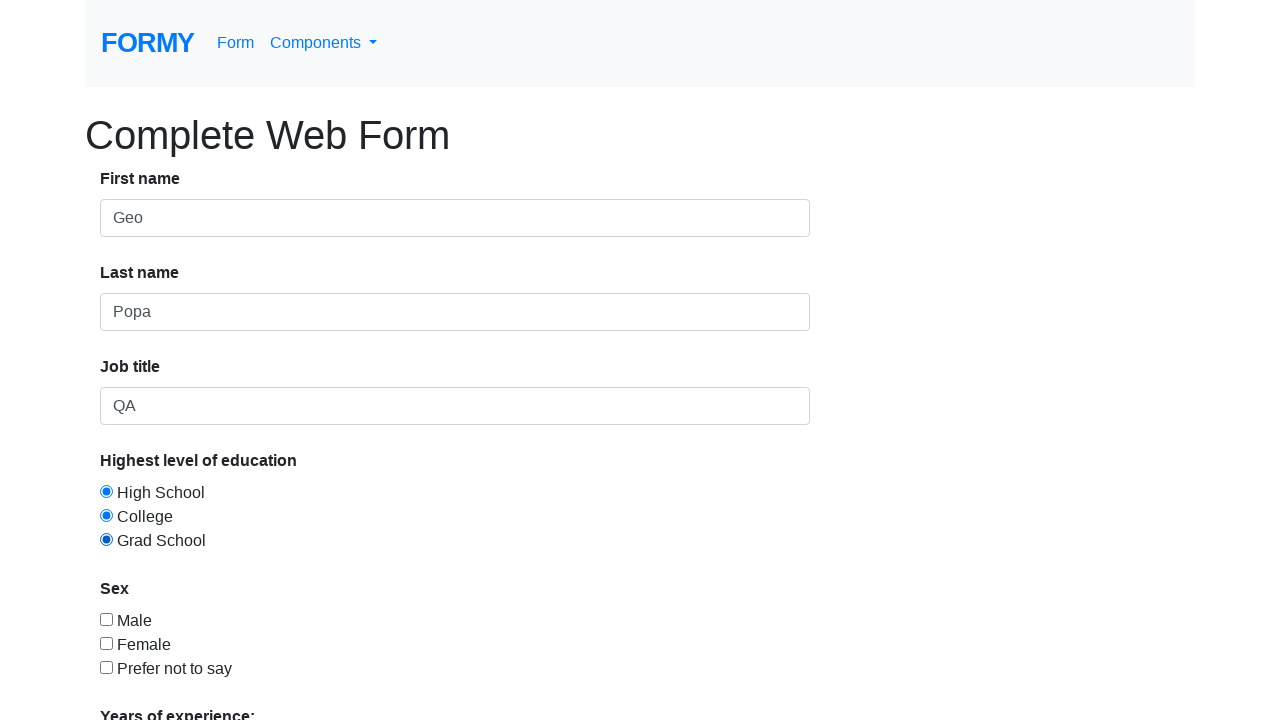

Filled job title field with 'QA Engineer' using XPATH following-sibling selector on xpath=//div/form//div[@class='form-group']//strong/following-sibling::input[@pla
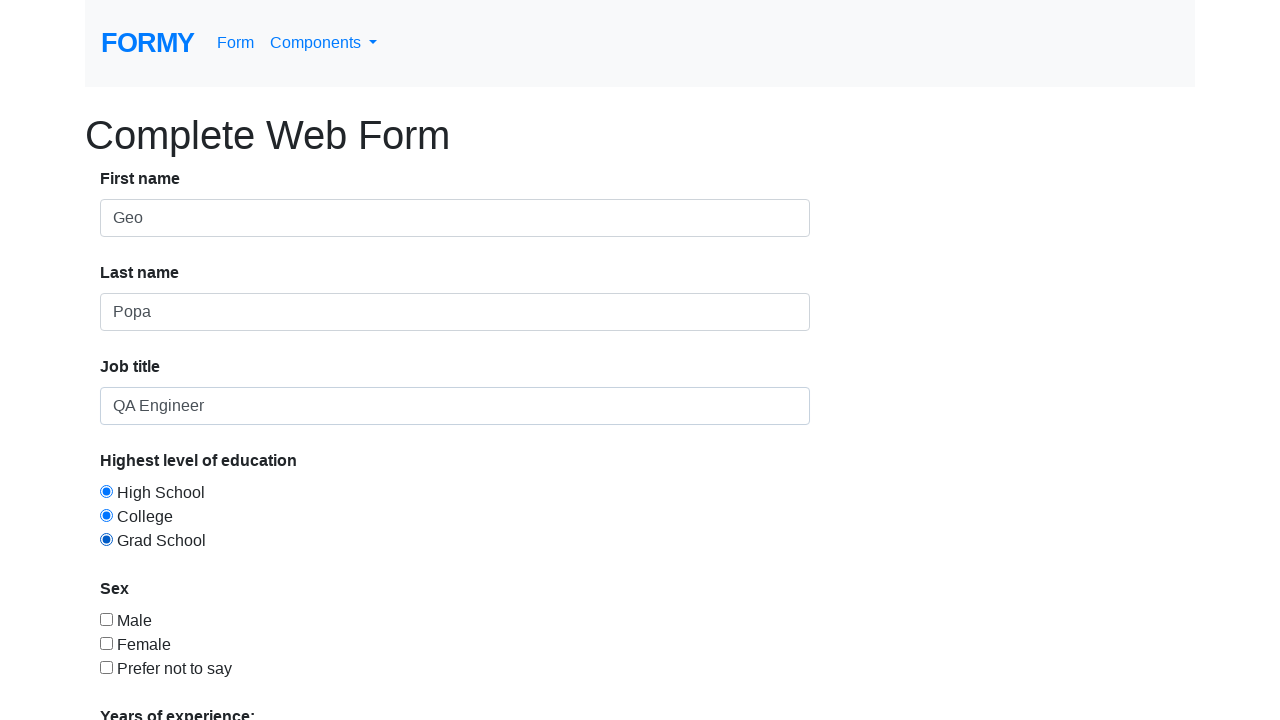

Filled first name with 'Alain' using XPATH label-based navigation on xpath=//label[text()="First name"]/parent::strong/parent::div//input
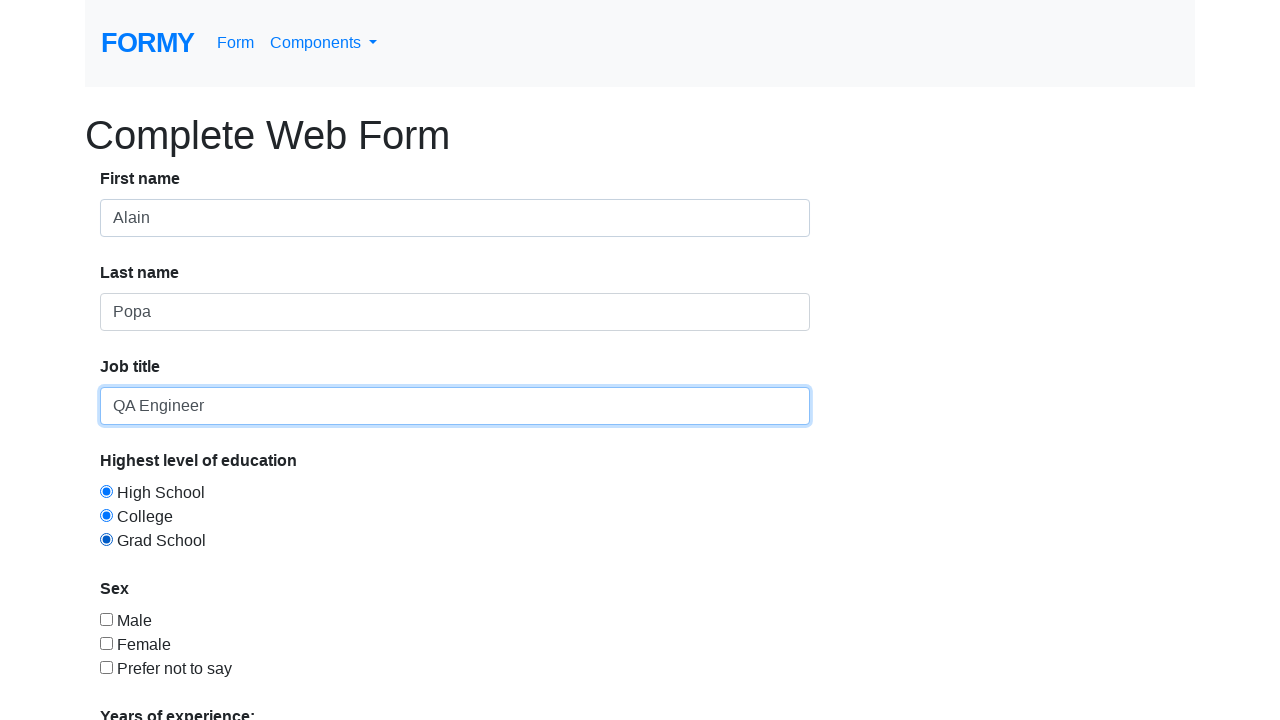

Filled last name with 'Delone' using XPATH label-based navigation on xpath=//label[text()="Last name"]/parent::strong/parent::div//input
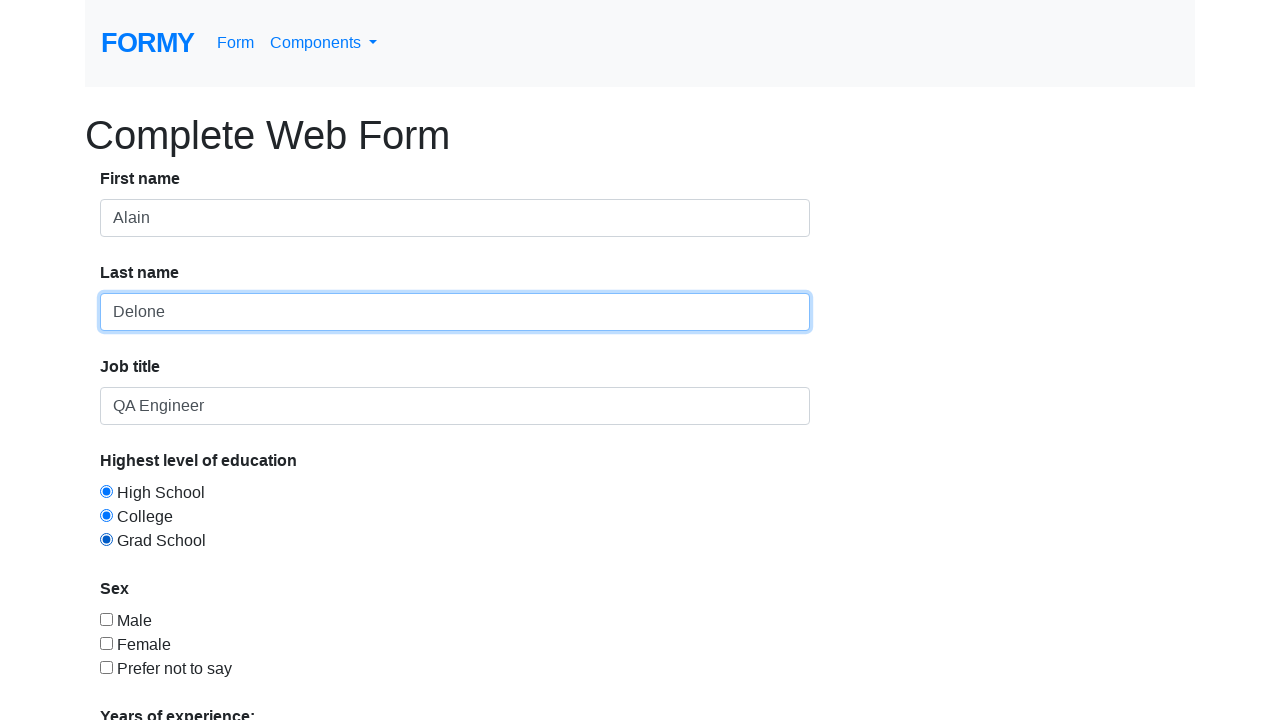

Filled job title with 'Senior QA' using XPATH placeholder attribute selector on xpath=//input[@placeholder="Enter your job title"]
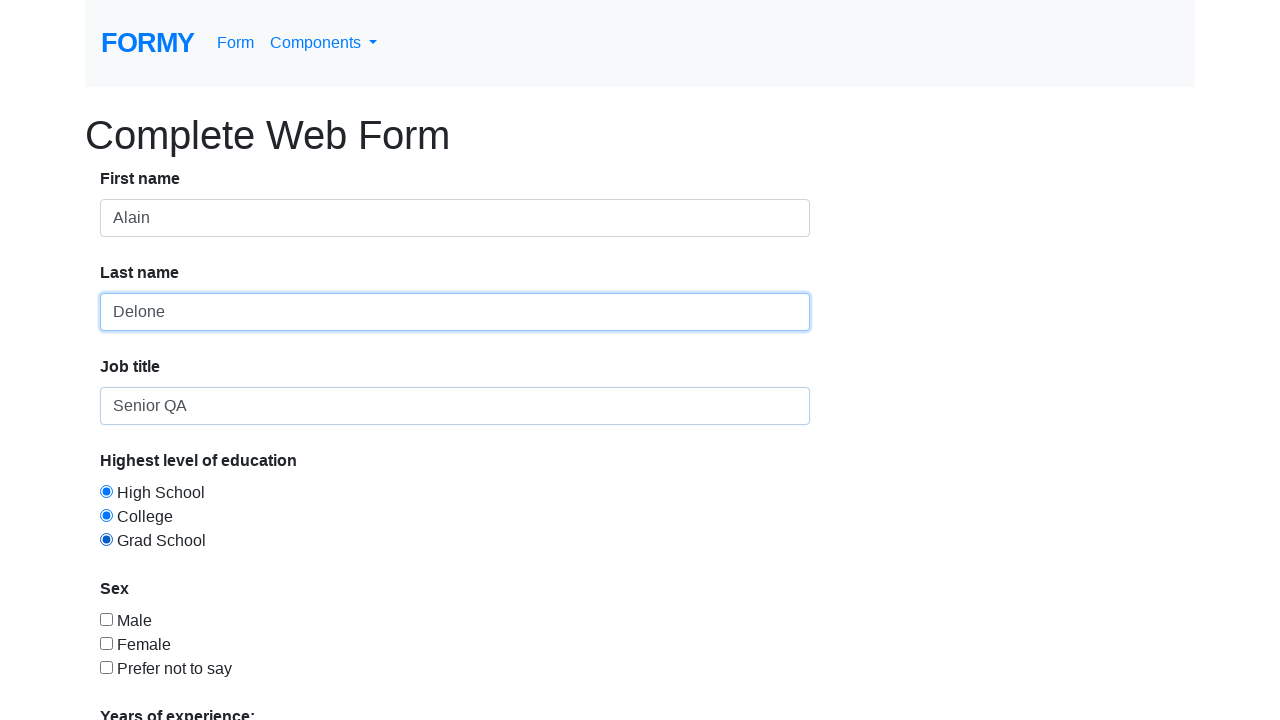

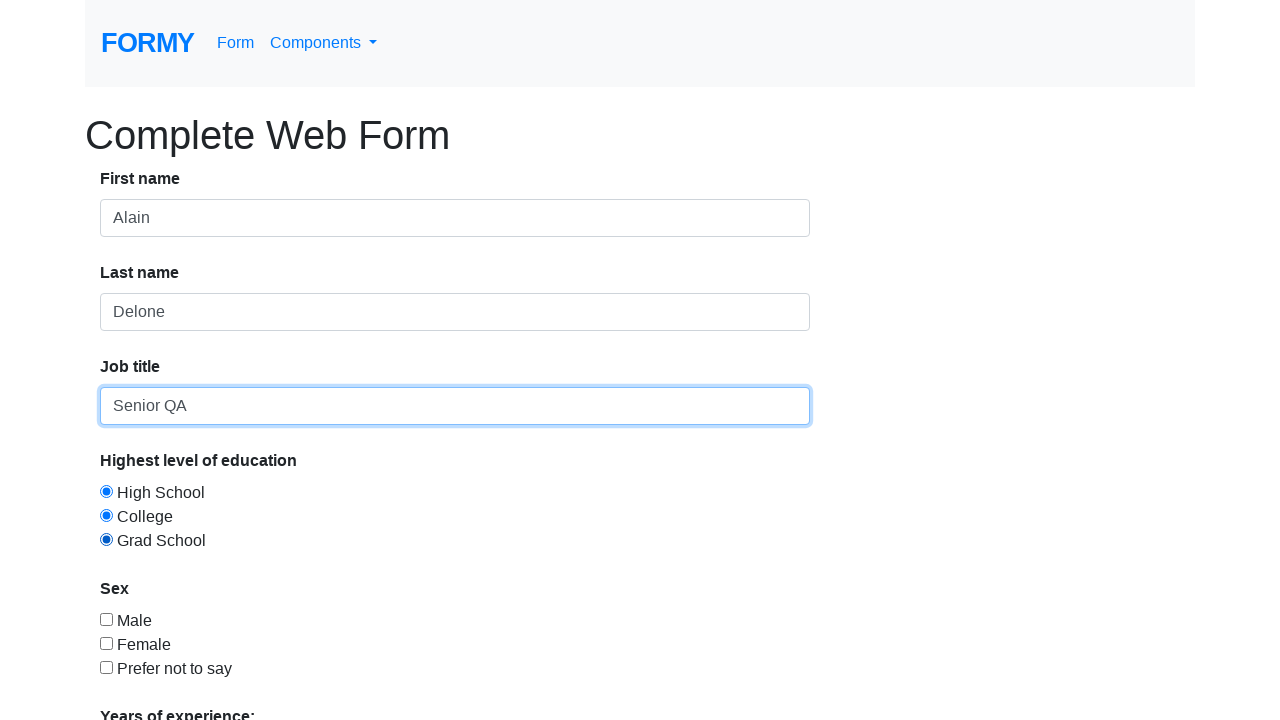